Tests navigation by clicking on links using link text and partial link text locators

Starting URL: https://bonigarcia.dev/selenium-webdriver-java/

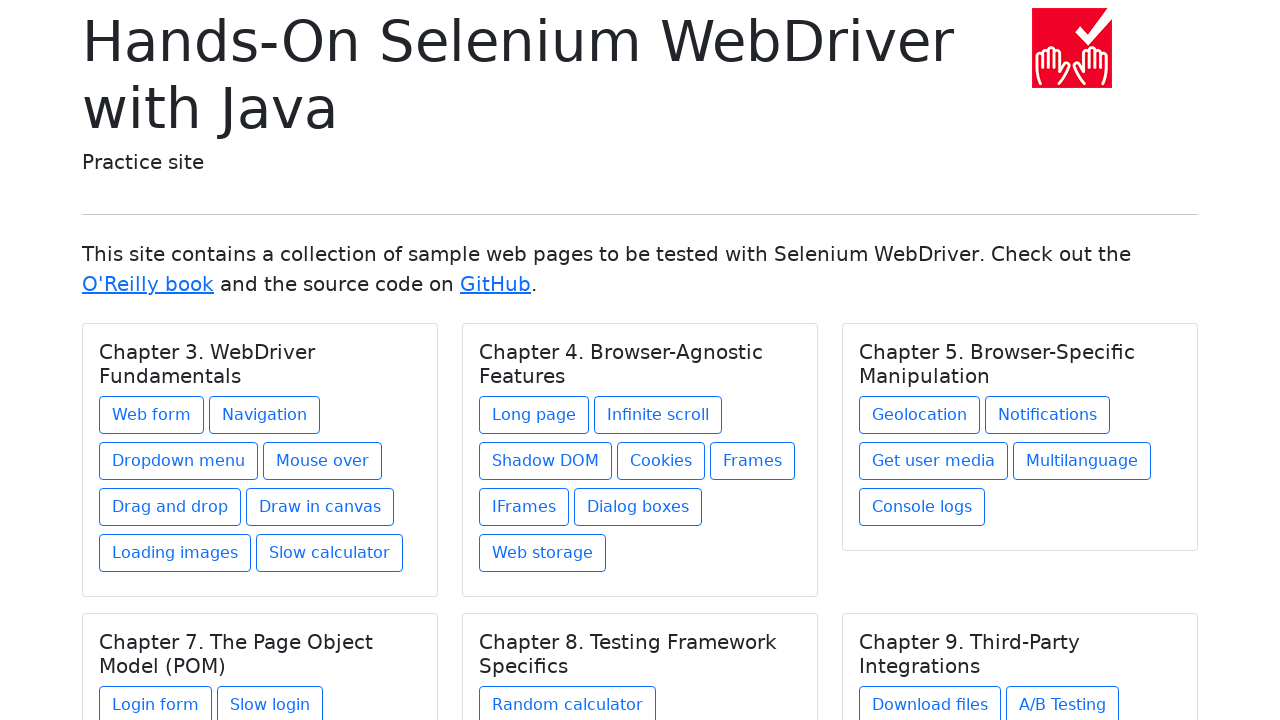

Clicked on 'Dropdown menu' link using link text locator at (178, 461) on text=Dropdown menu
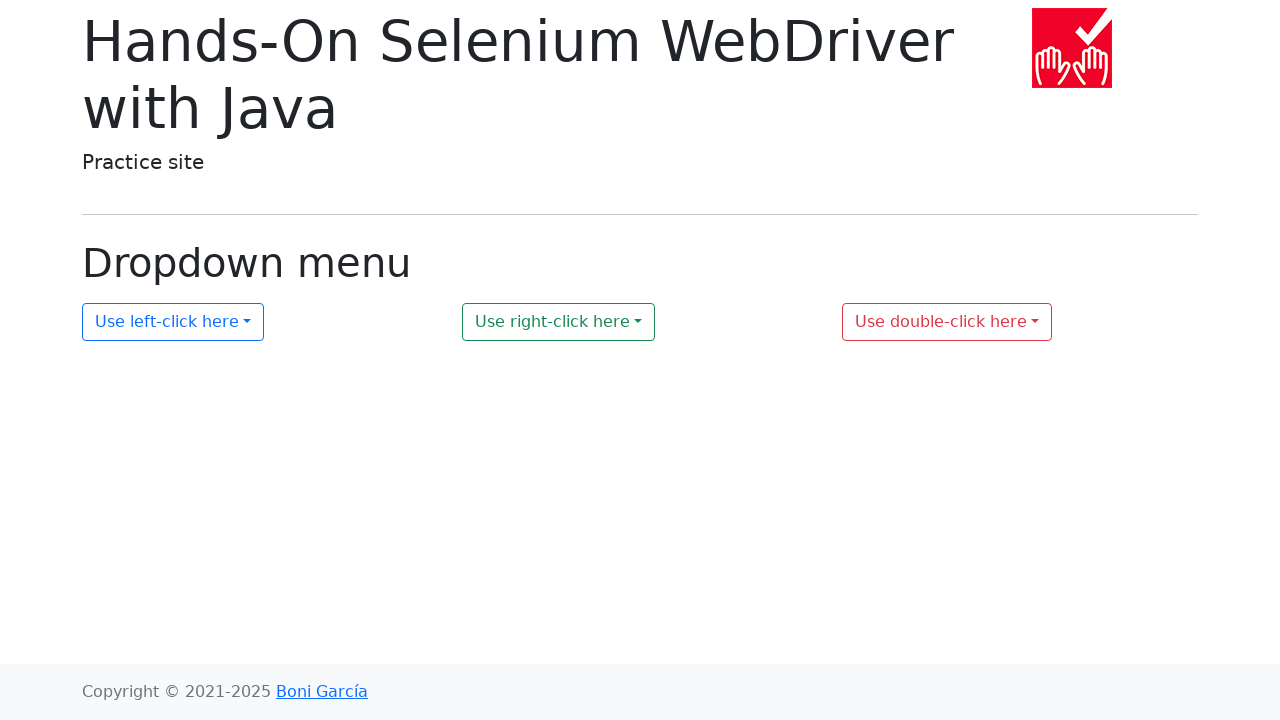

Navigated back to previous page
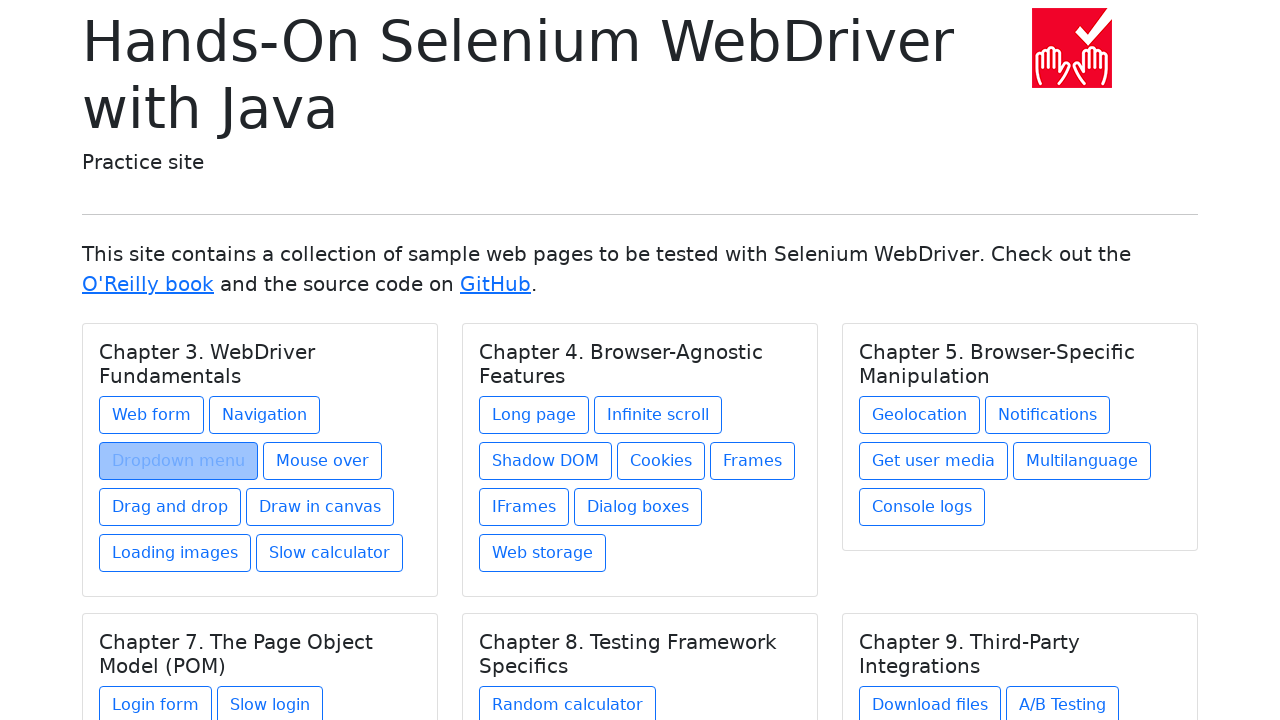

Clicked on link containing 'in canvas' text using partial link text locator at (320, 507) on text=/.*in canvas.*/
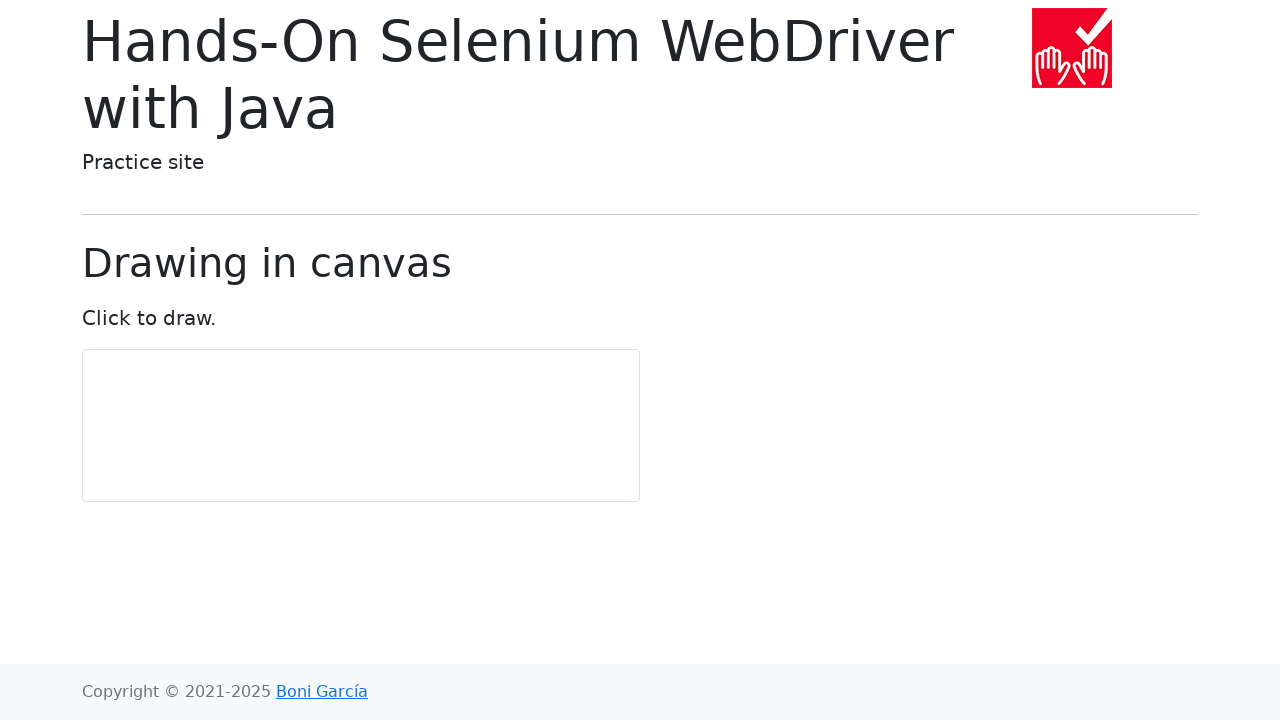

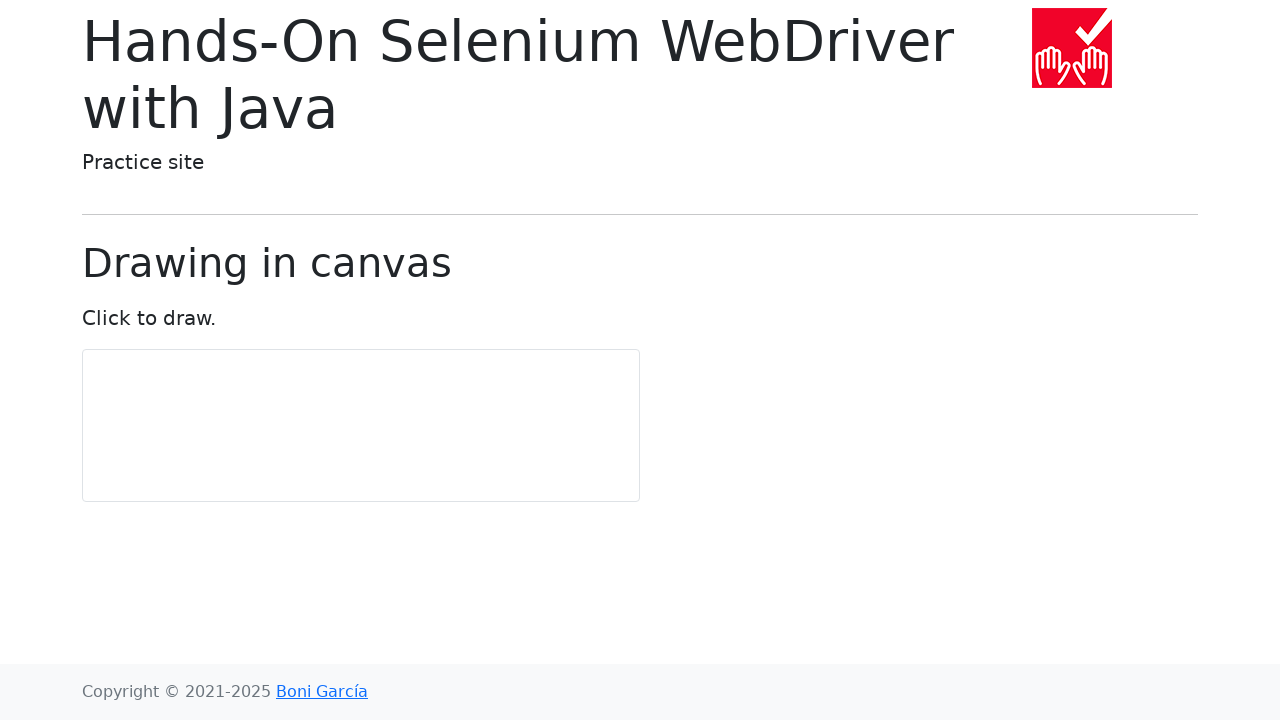